Tests login form validation with special characters in username and password fields

Starting URL: http://qa-1.s3-website-ap-southeast-1.amazonaws.com

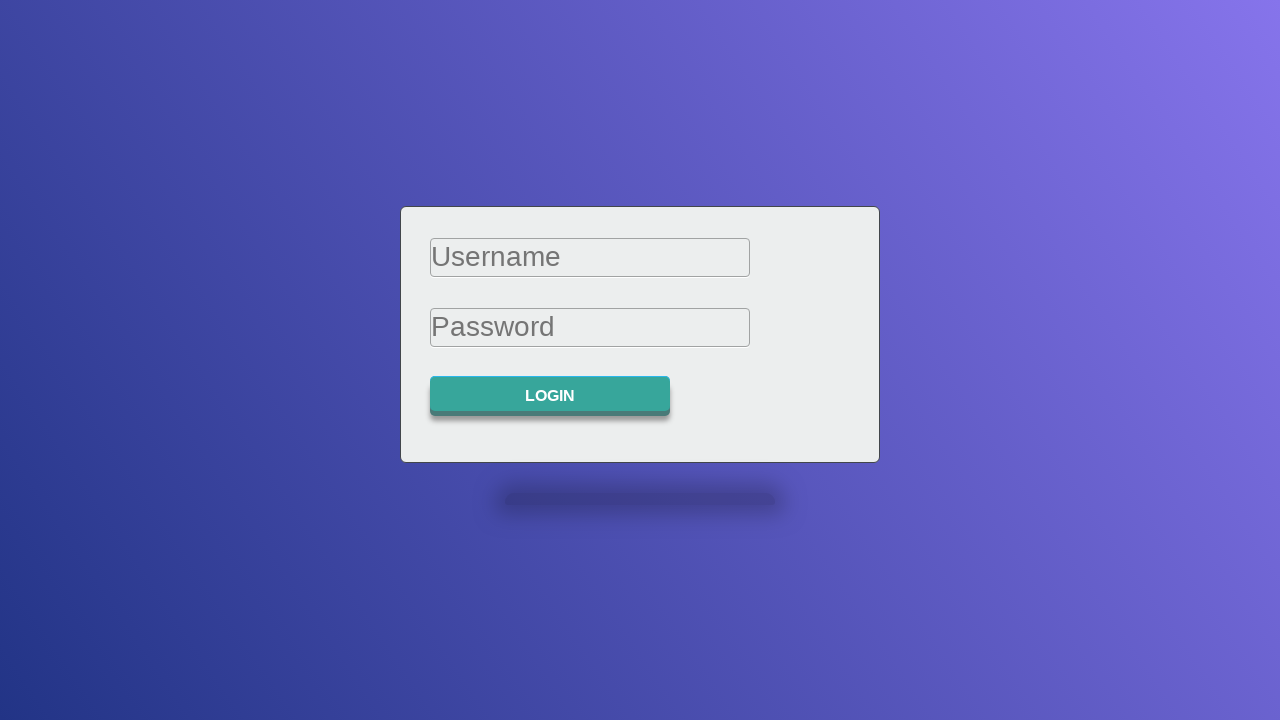

Filled username field with special characters '!@#$%^&' on #username
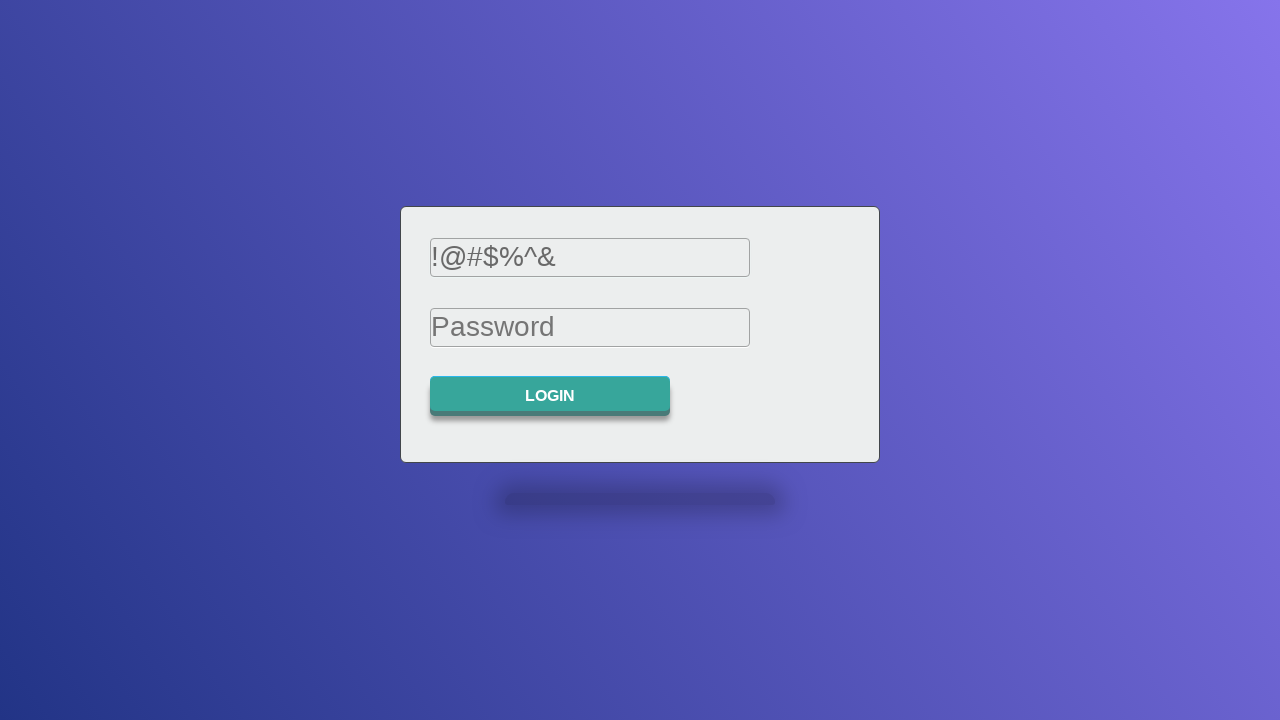

Filled password field with '1234567' on #password
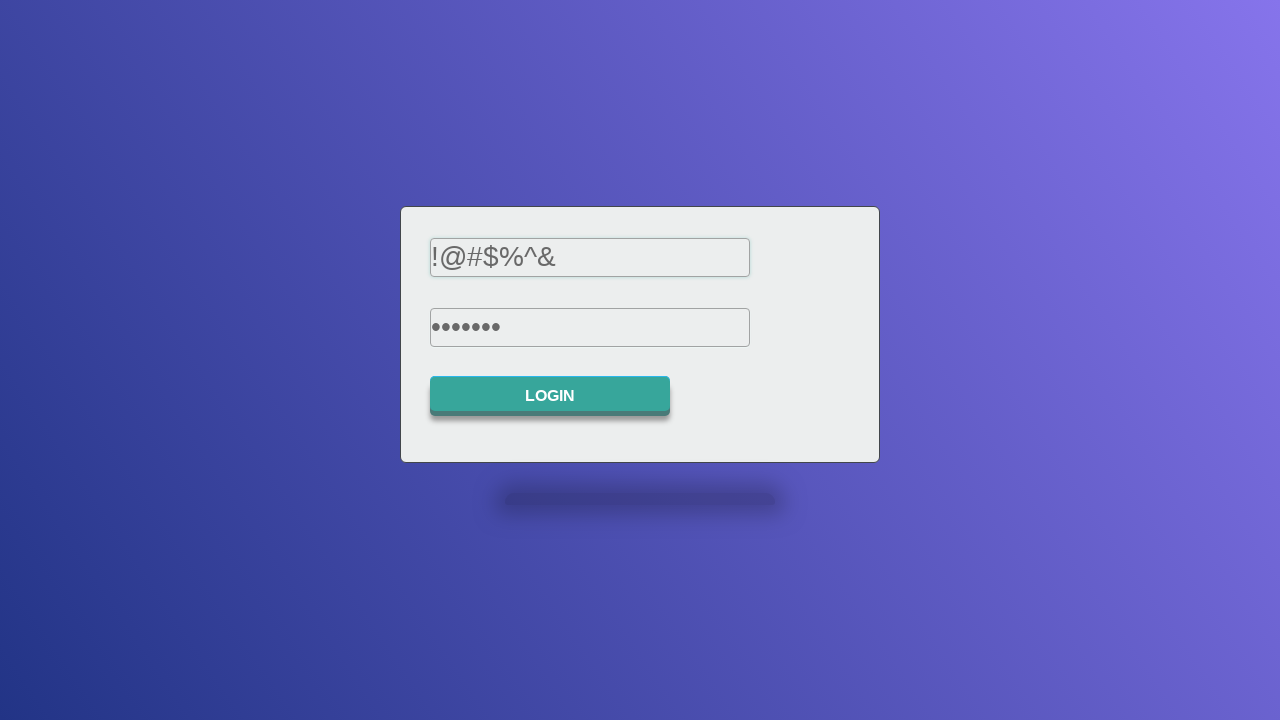

Clicked login button with special characters in username at (550, 393) on #login
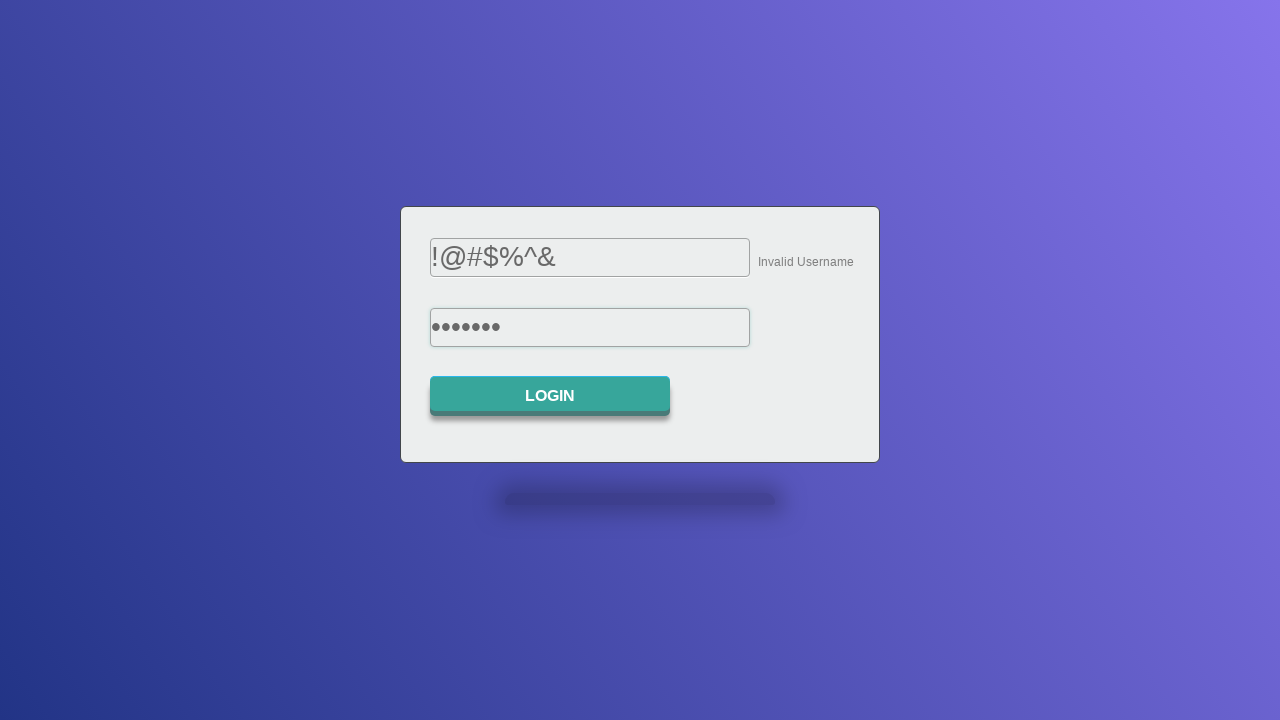

Username error message appeared
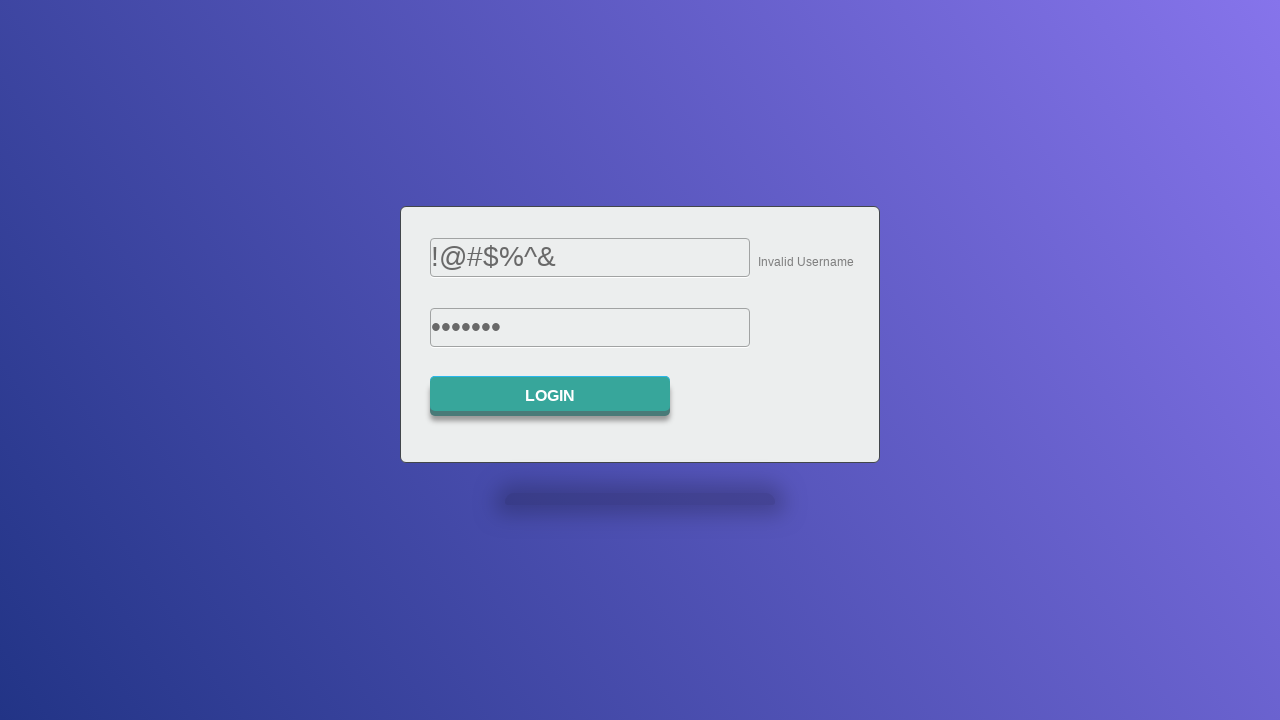

Cleared username field on #username
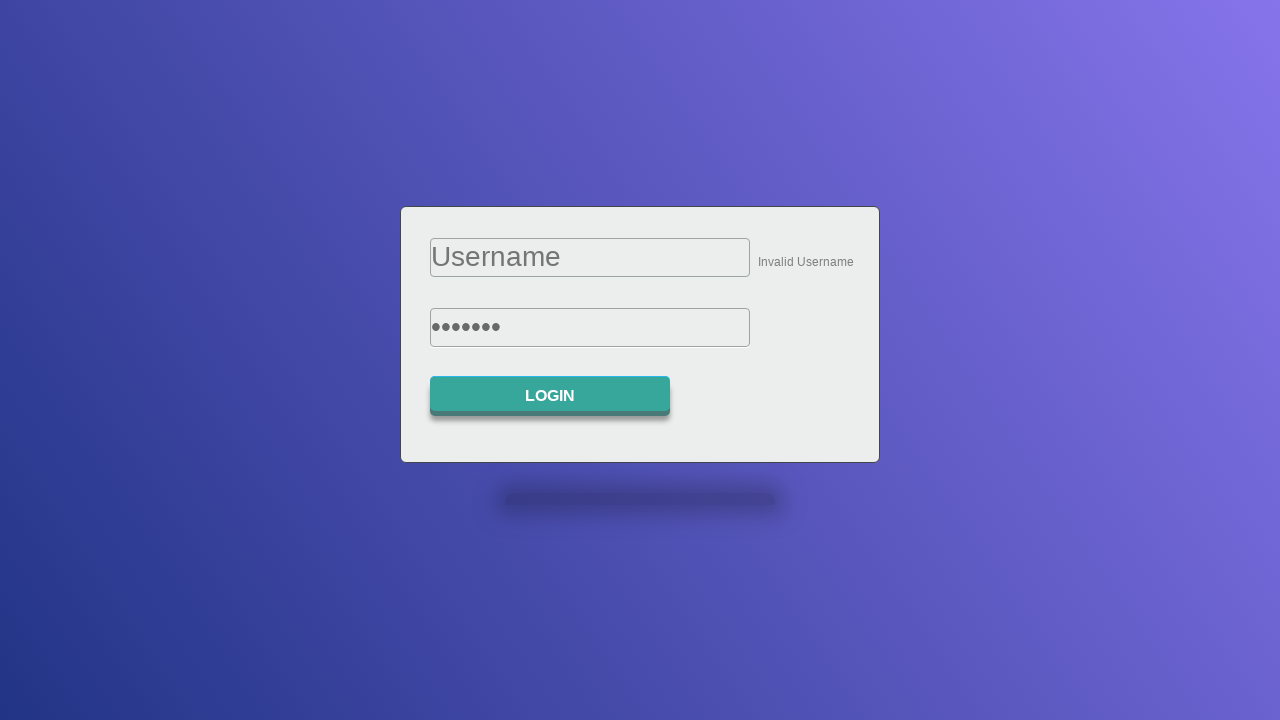

Cleared password field on #password
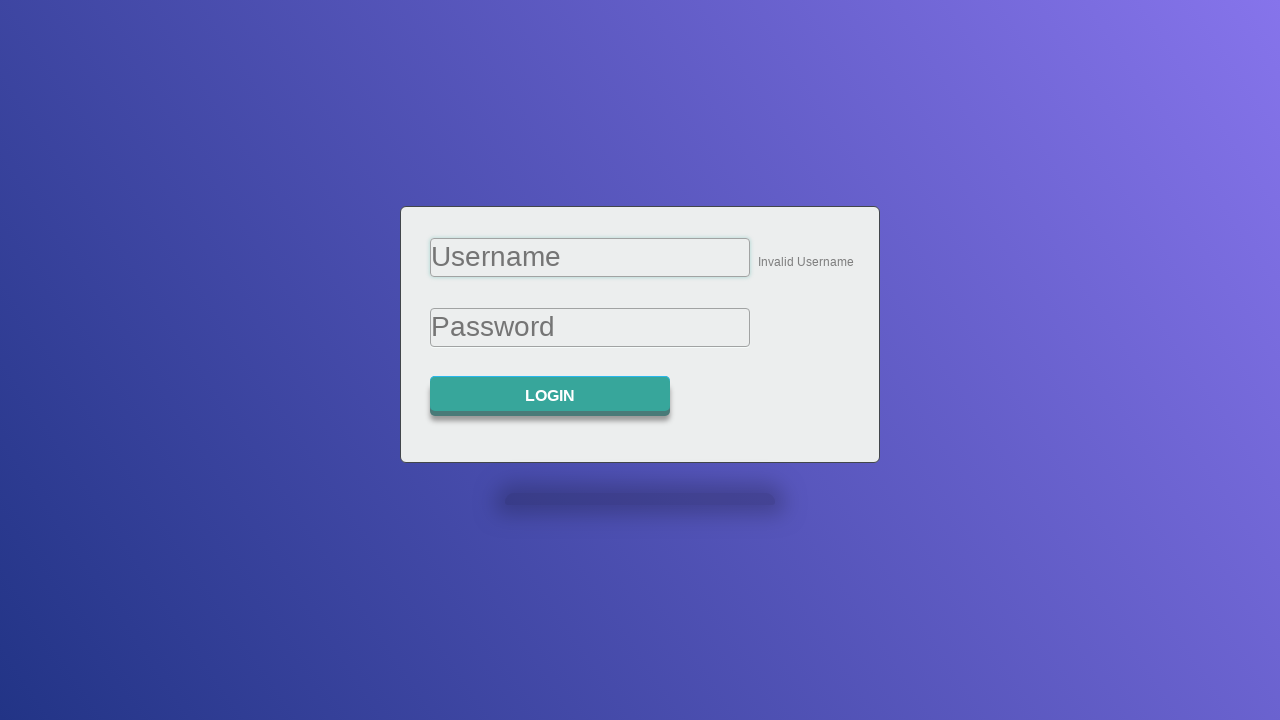

Filled username field with valid username 'udani123' on #username
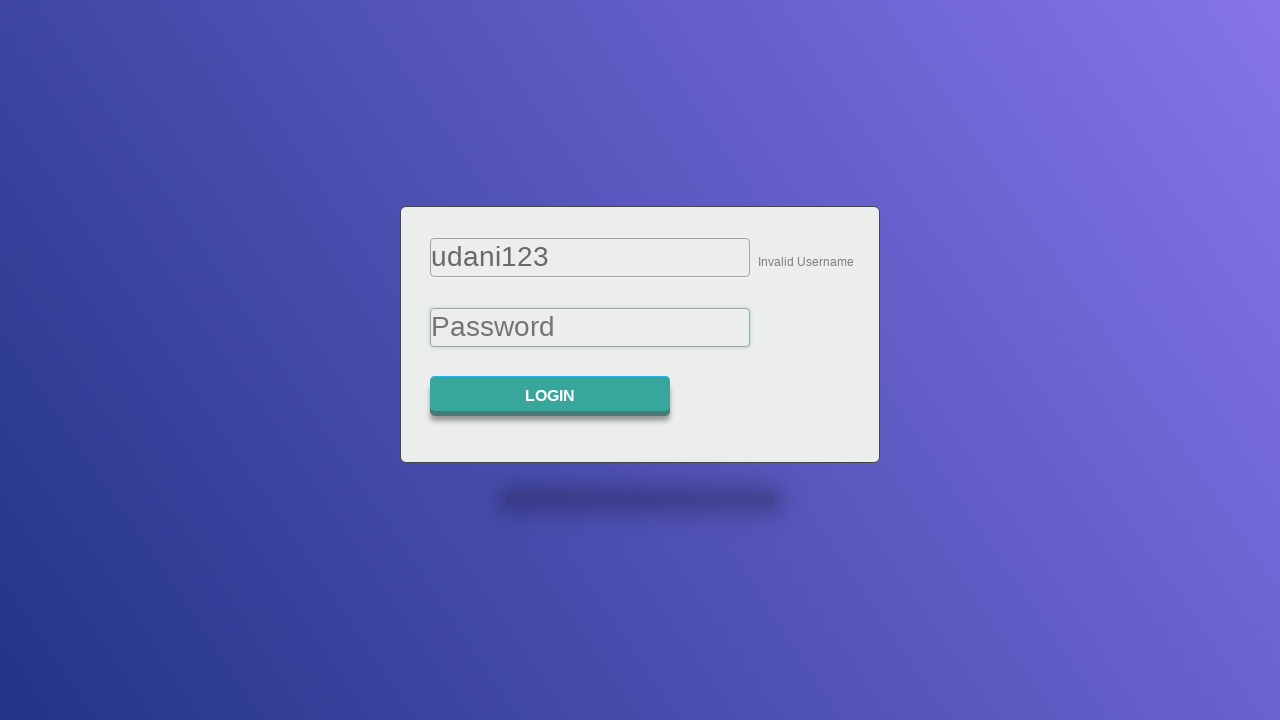

Filled password field with special characters '!@#$%^&' on #password
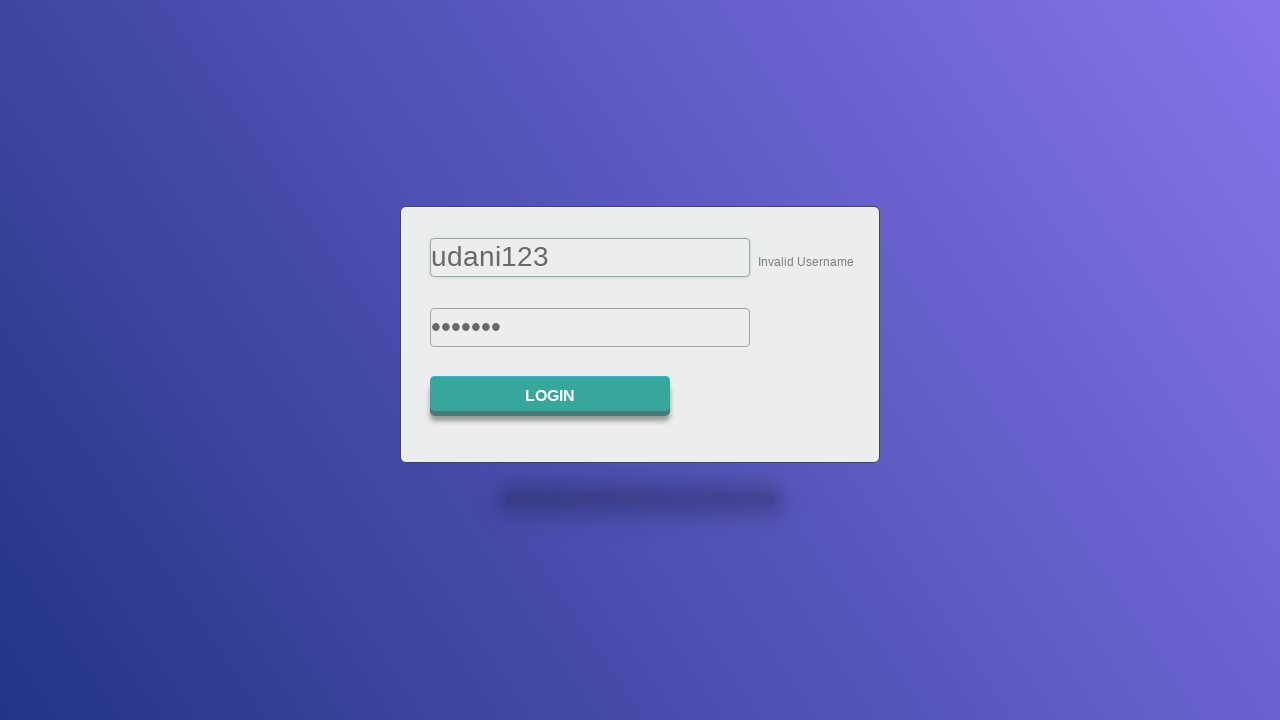

Clicked login button with special characters in password at (550, 393) on #login
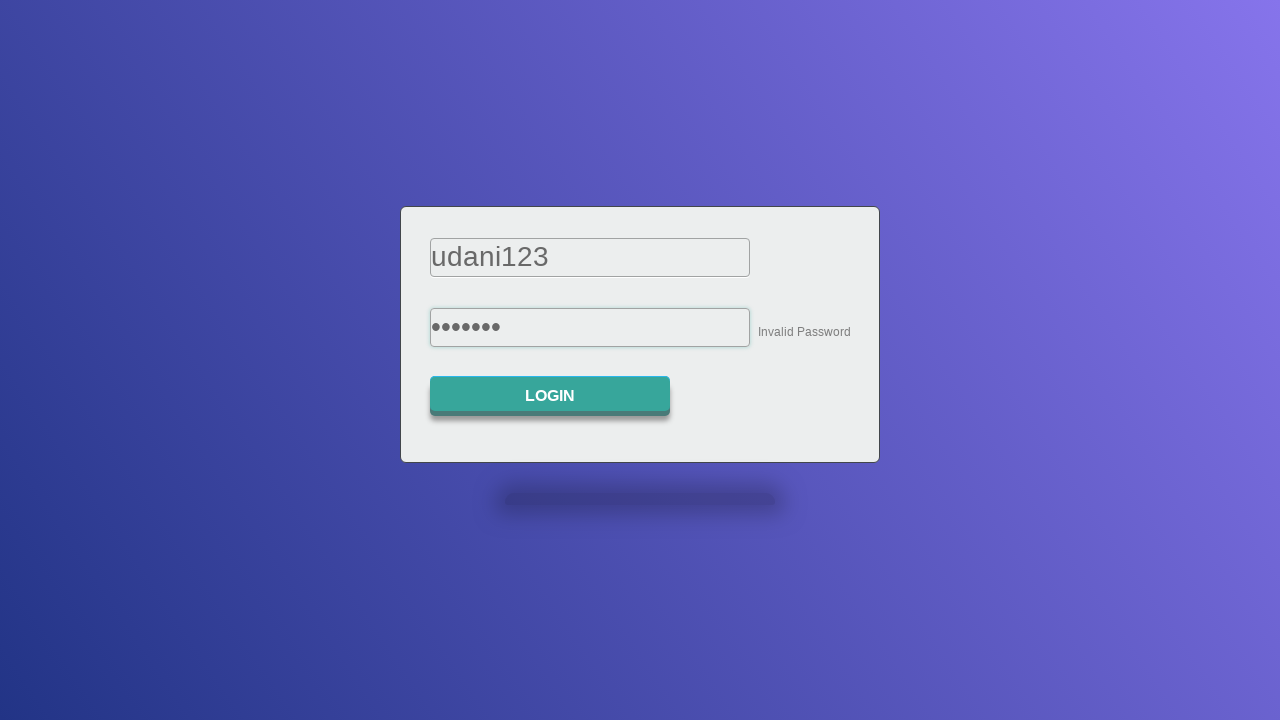

Password error message appeared
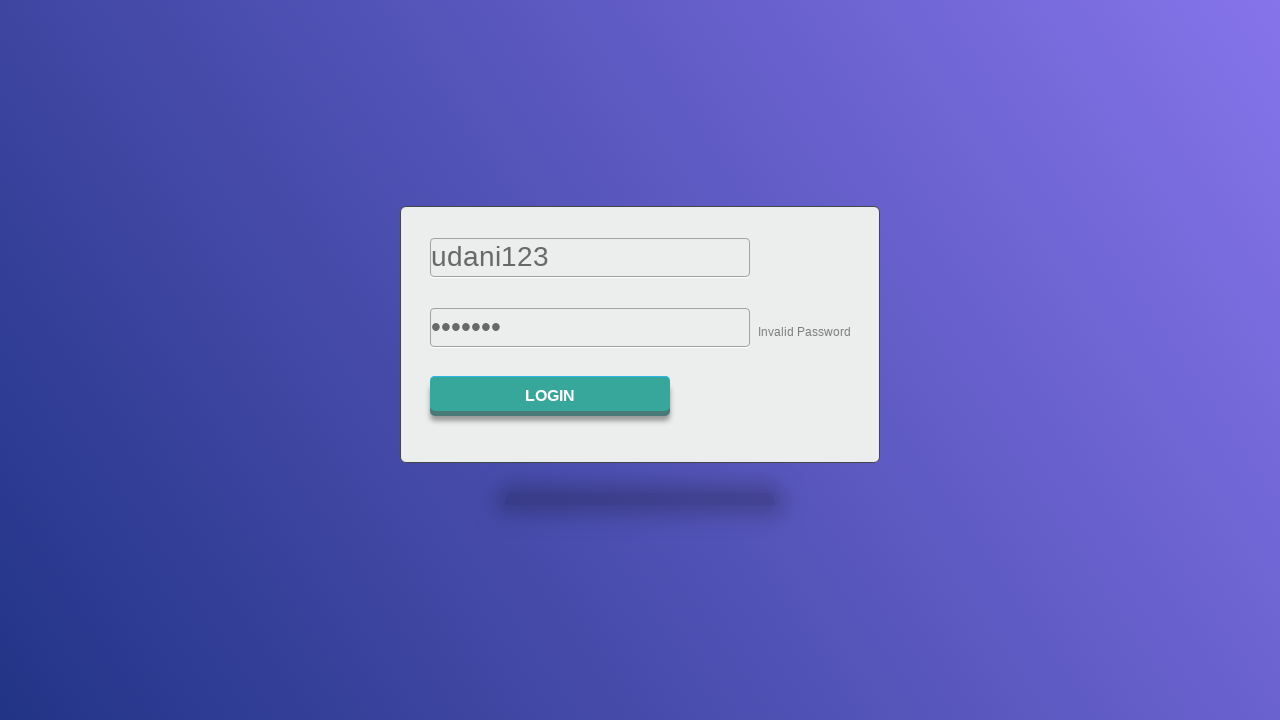

Cleared username field on #username
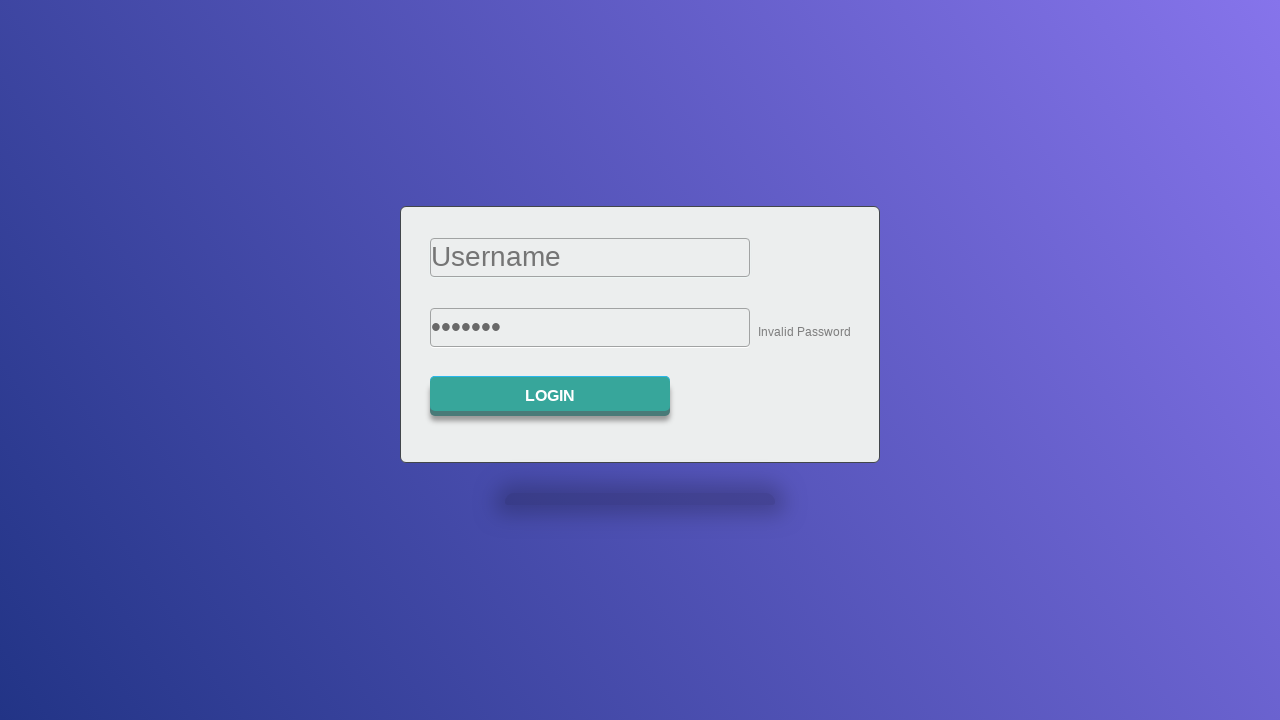

Cleared password field on #password
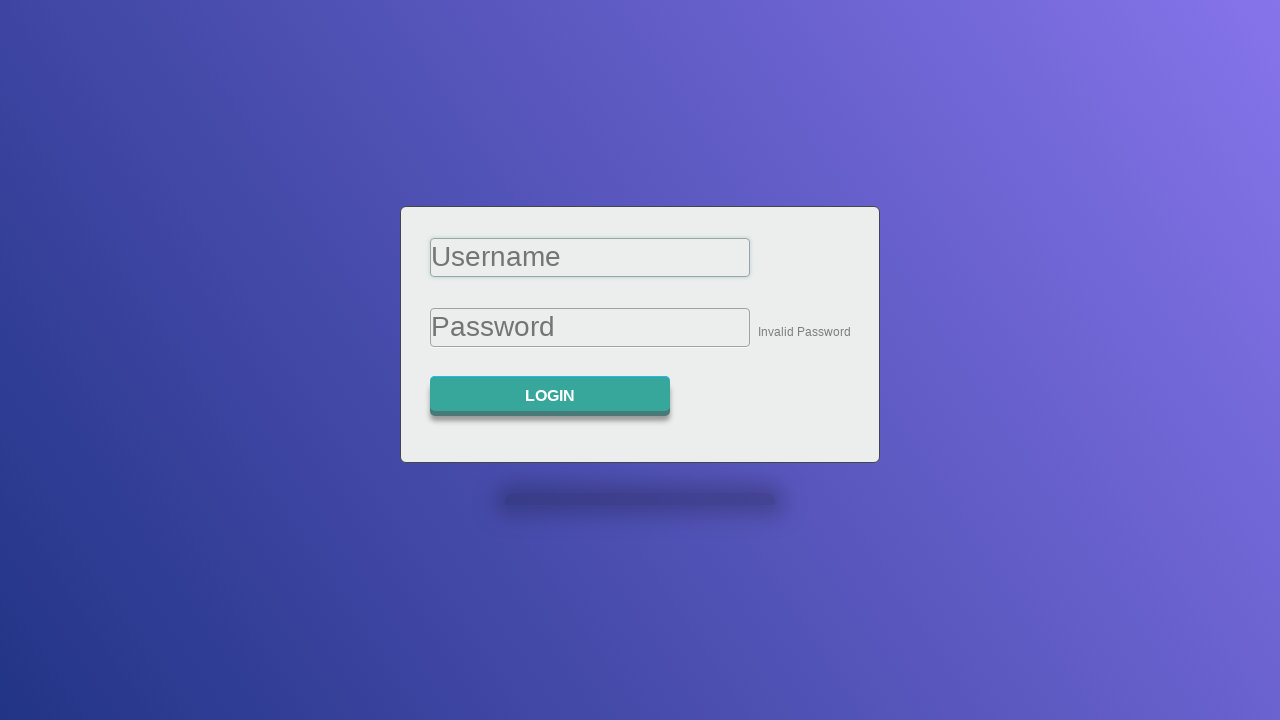

Filled username field with special characters '!@#$%^&' on #username
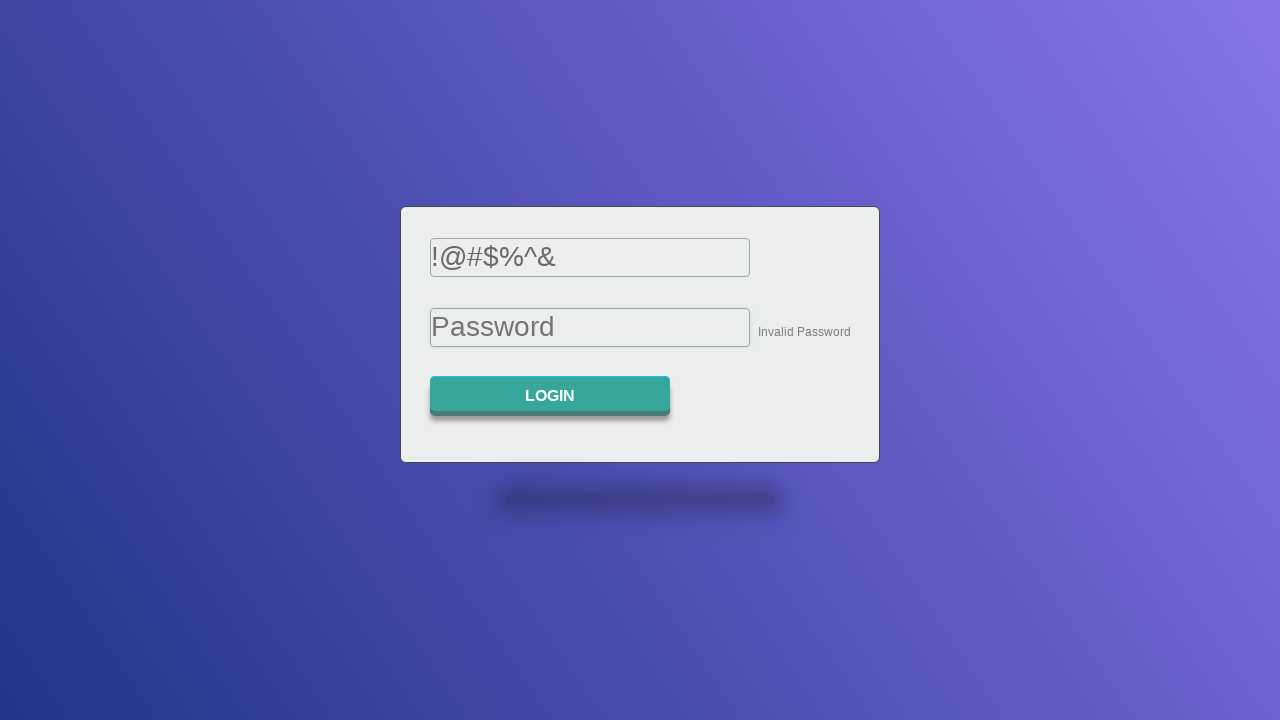

Filled password field with special characters ')(*&^%$#' on #password
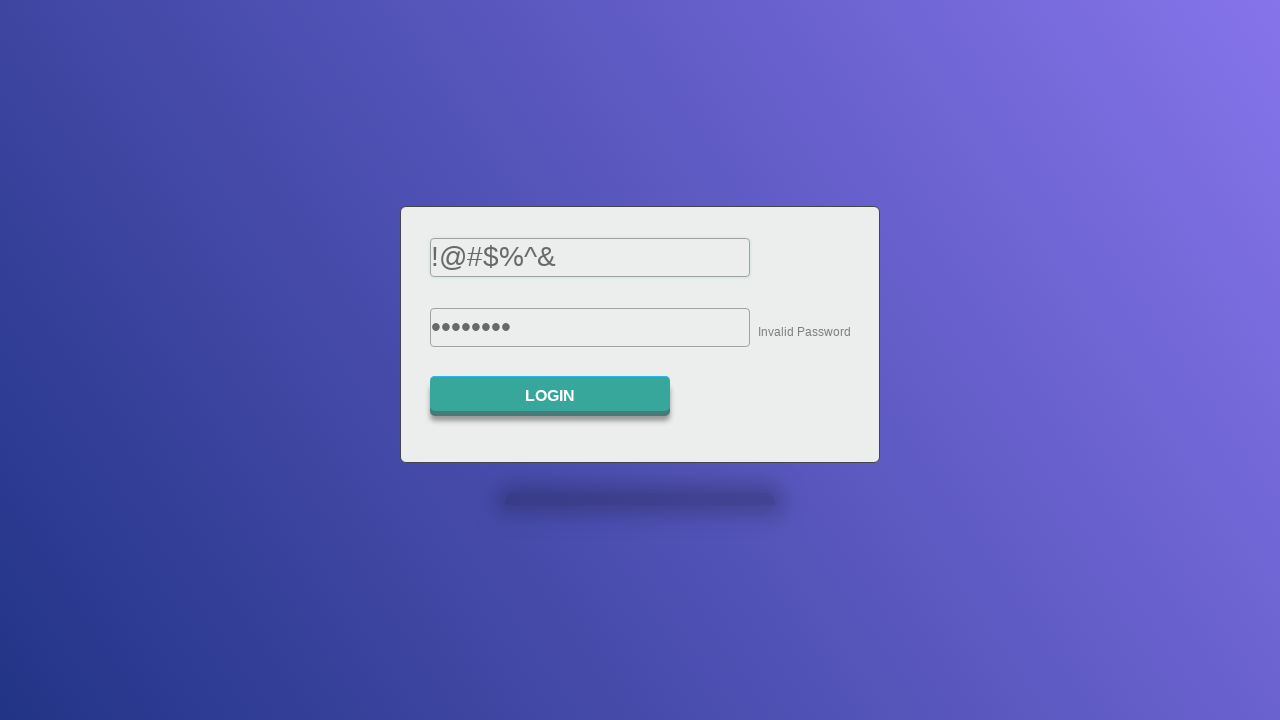

Clicked login button with special characters in both username and password at (550, 393) on #login
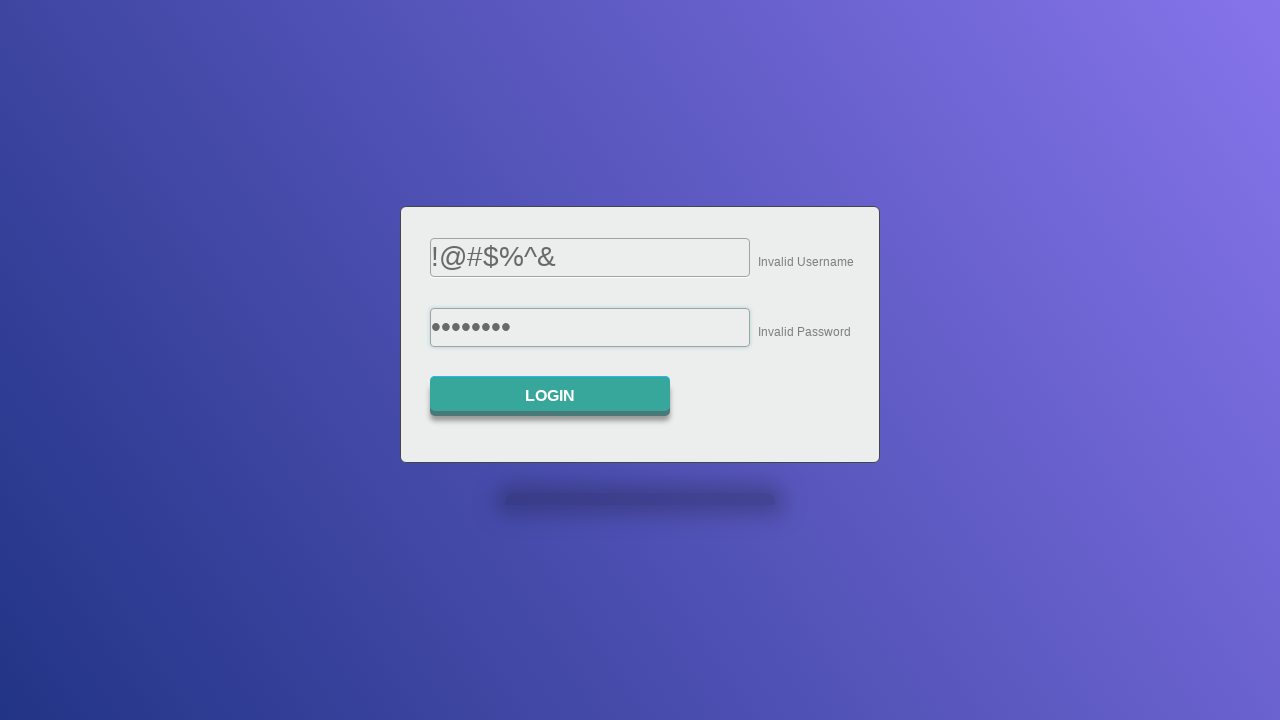

Username error message appeared for special characters in both fields
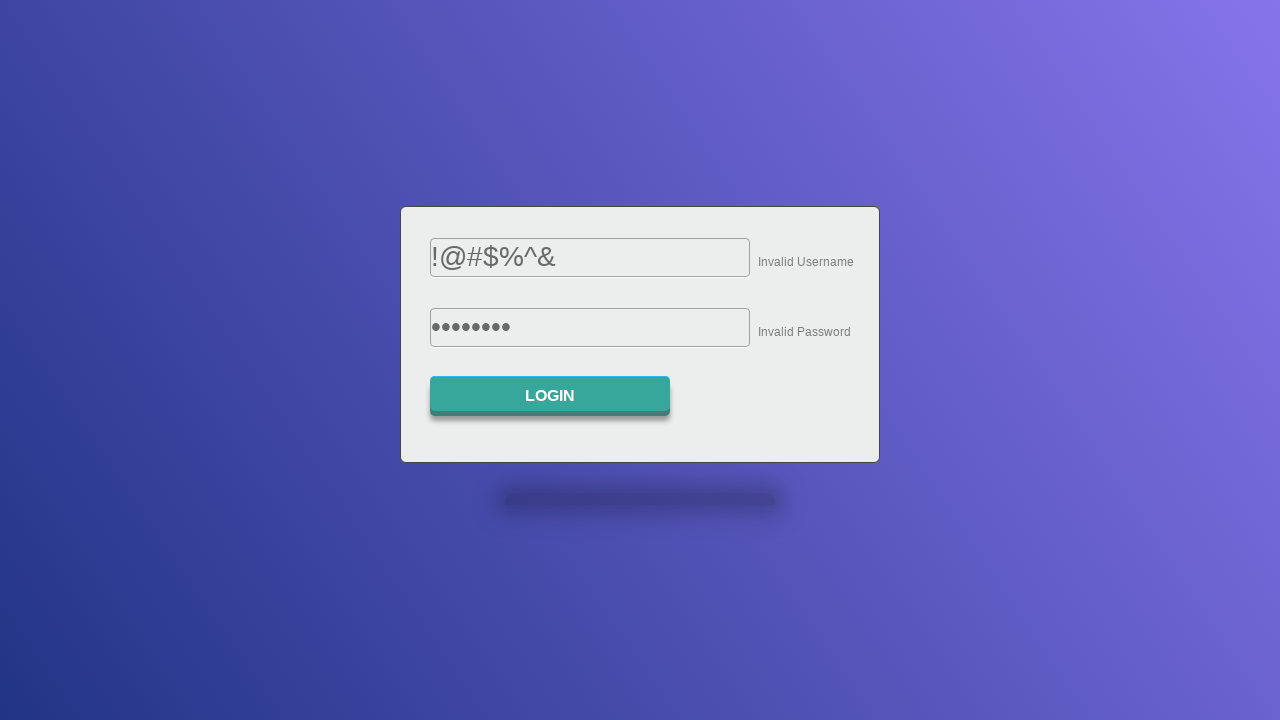

Cleared username field on #username
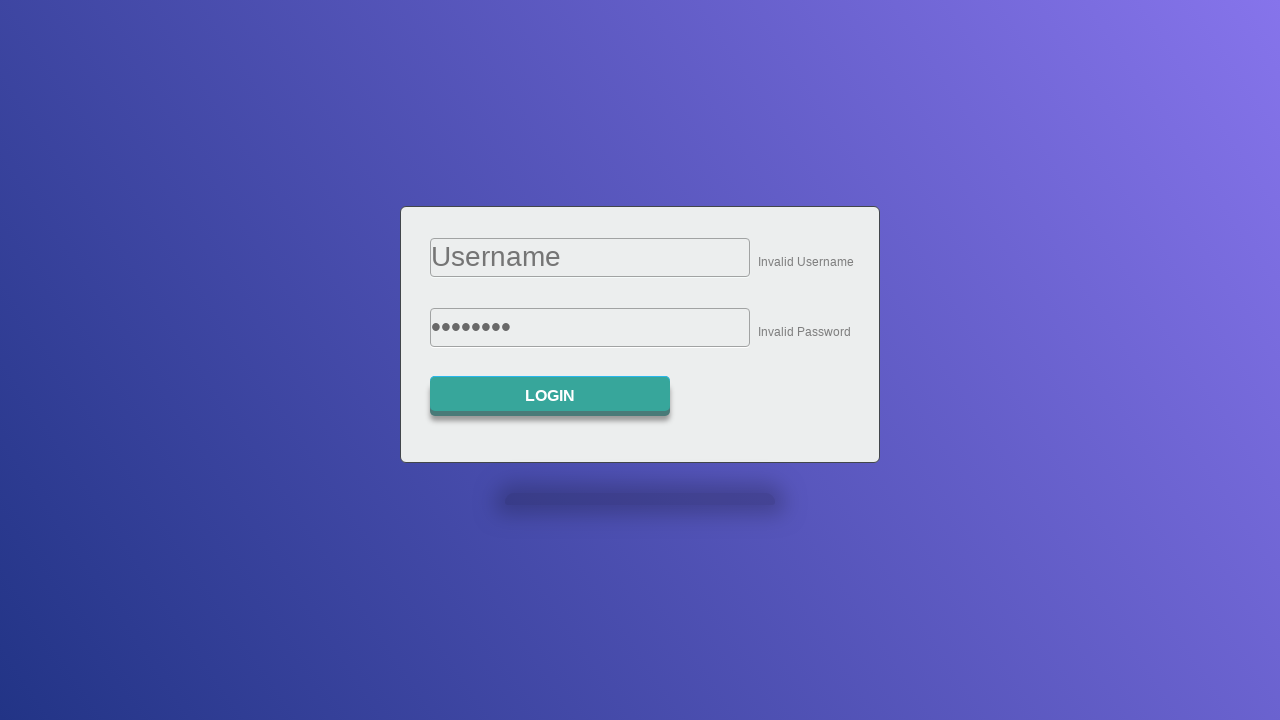

Cleared password field on #password
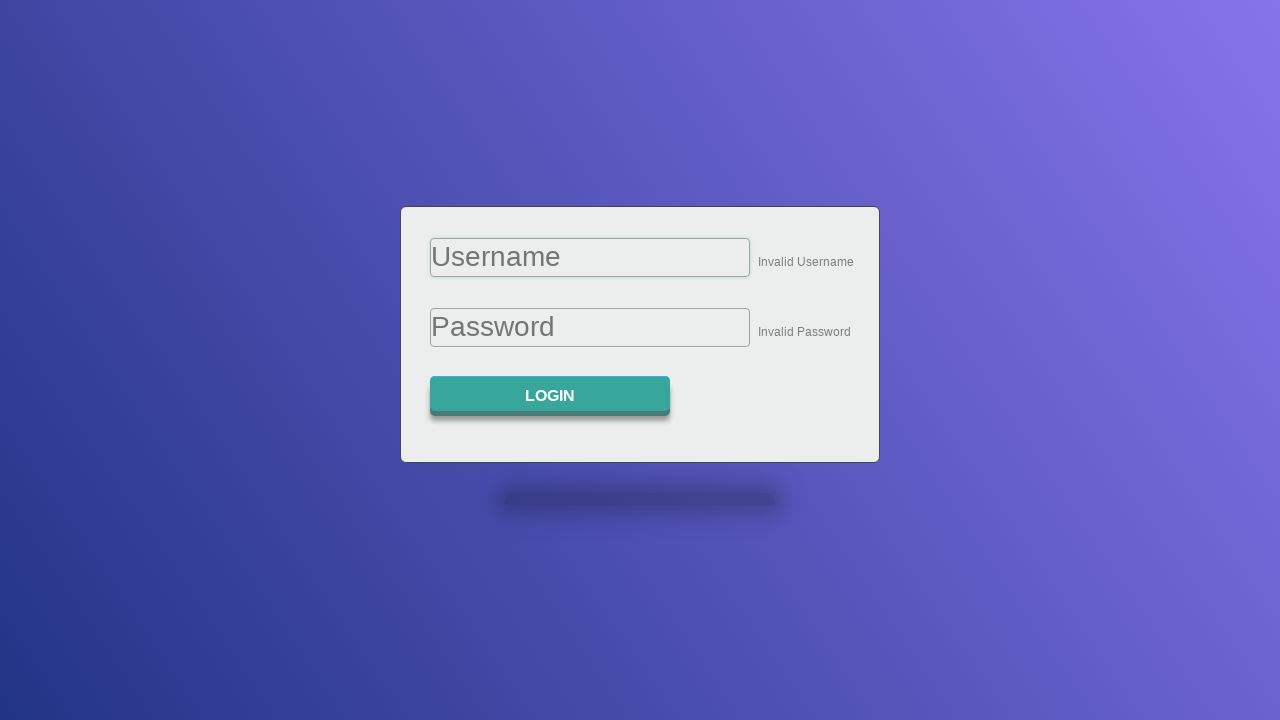

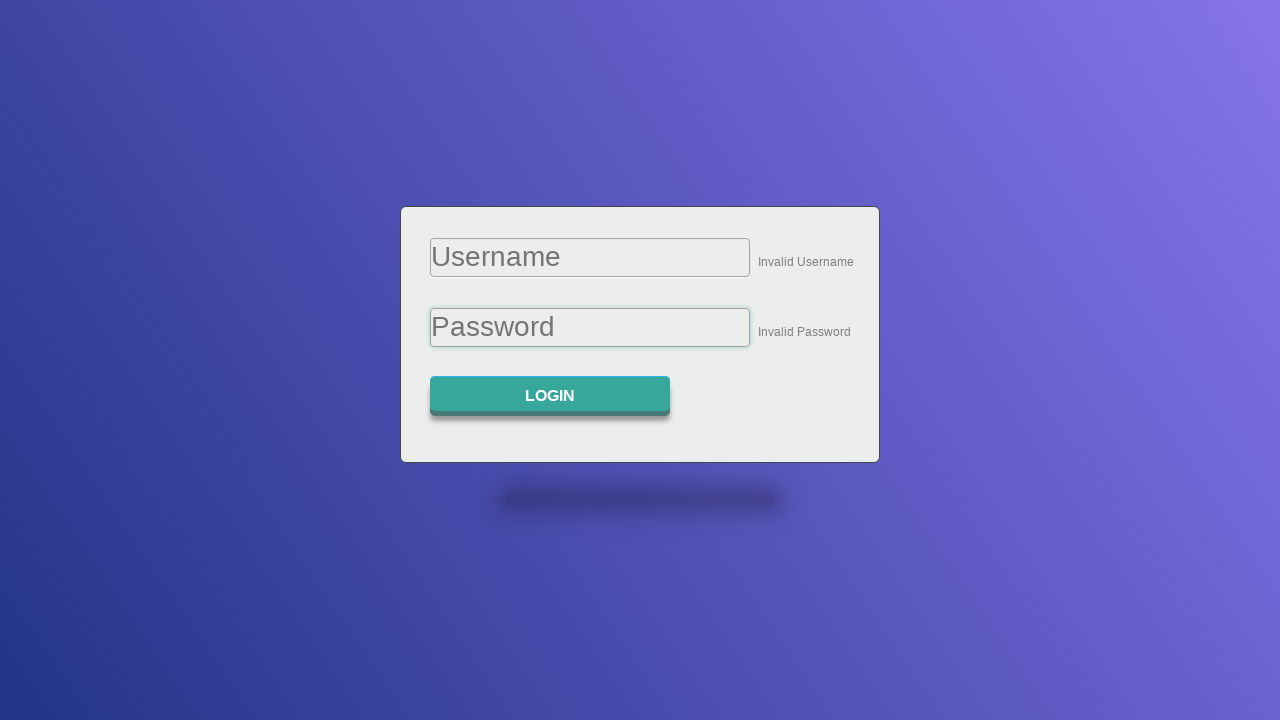